Tests iframe handling by switching between frames and filling text input fields within different frames on a demo page

Starting URL: https://ui.vision/demo/webtest/frames/

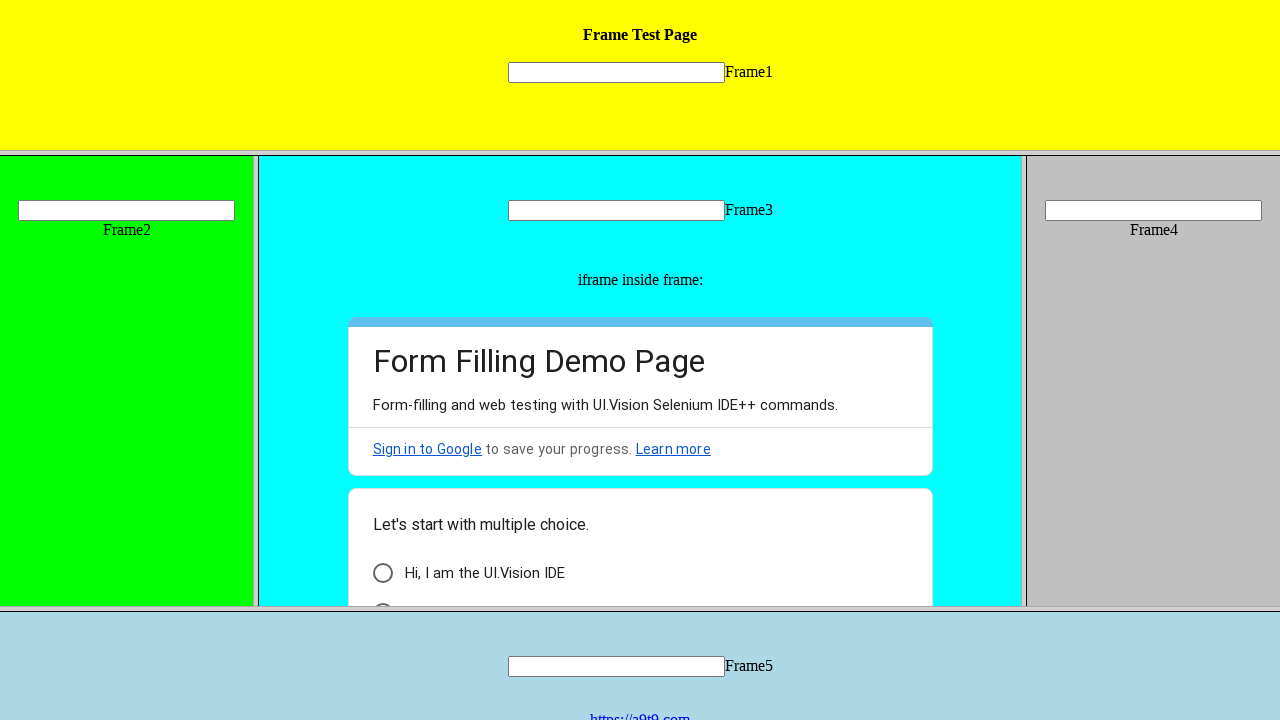

Located frame_3 element
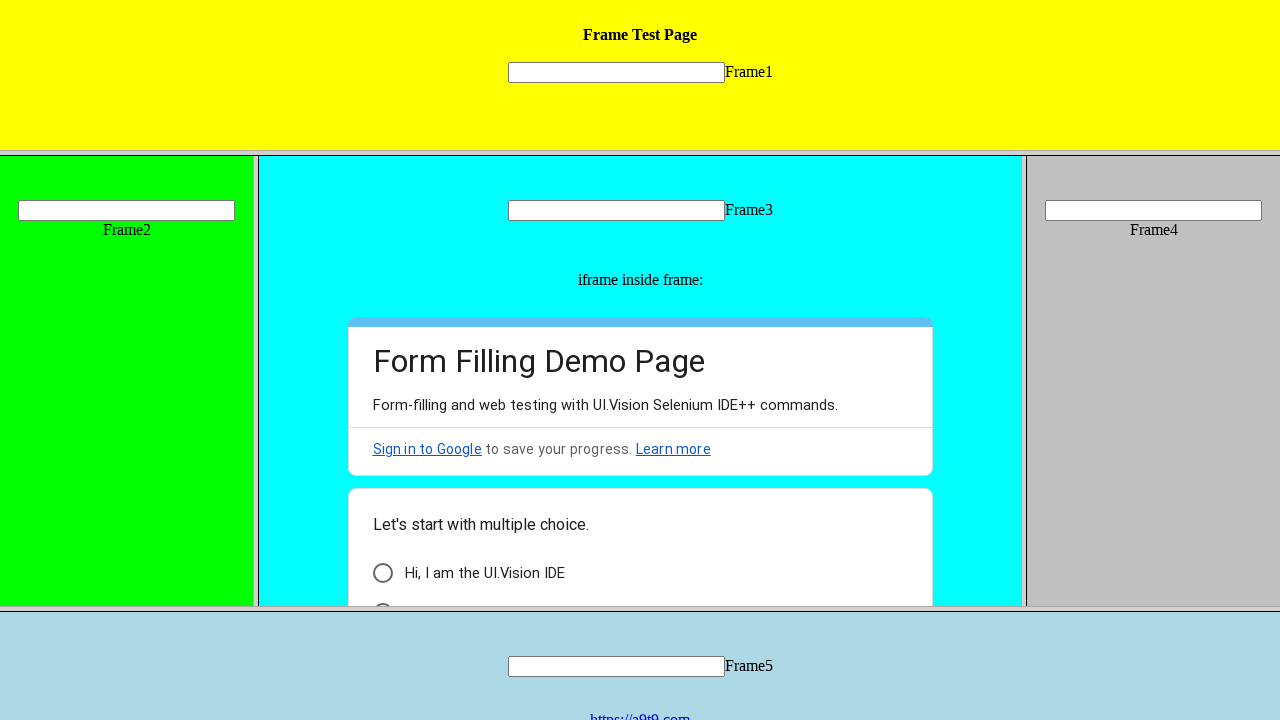

Filled text field in frame_3 with 'Hello Debasmita' on frame[src='frame_3.html'] >> internal:control=enter-frame >> input[name='mytext3
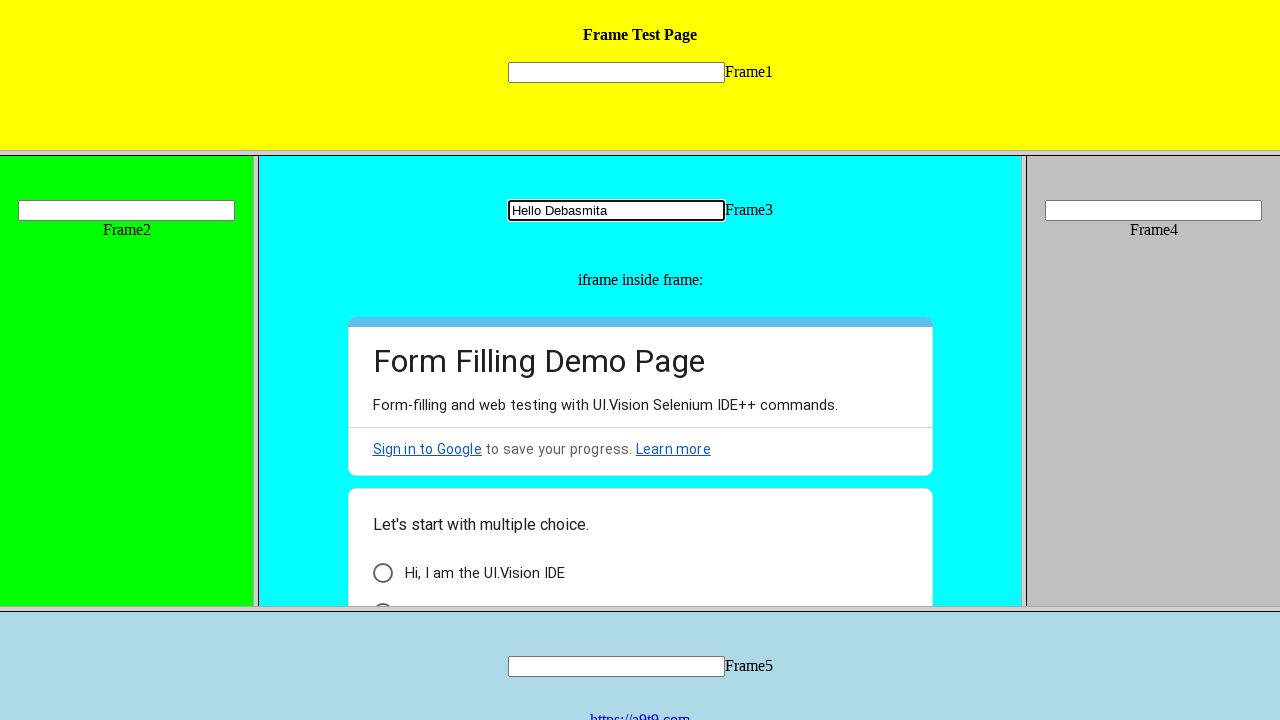

Located frame_2 element
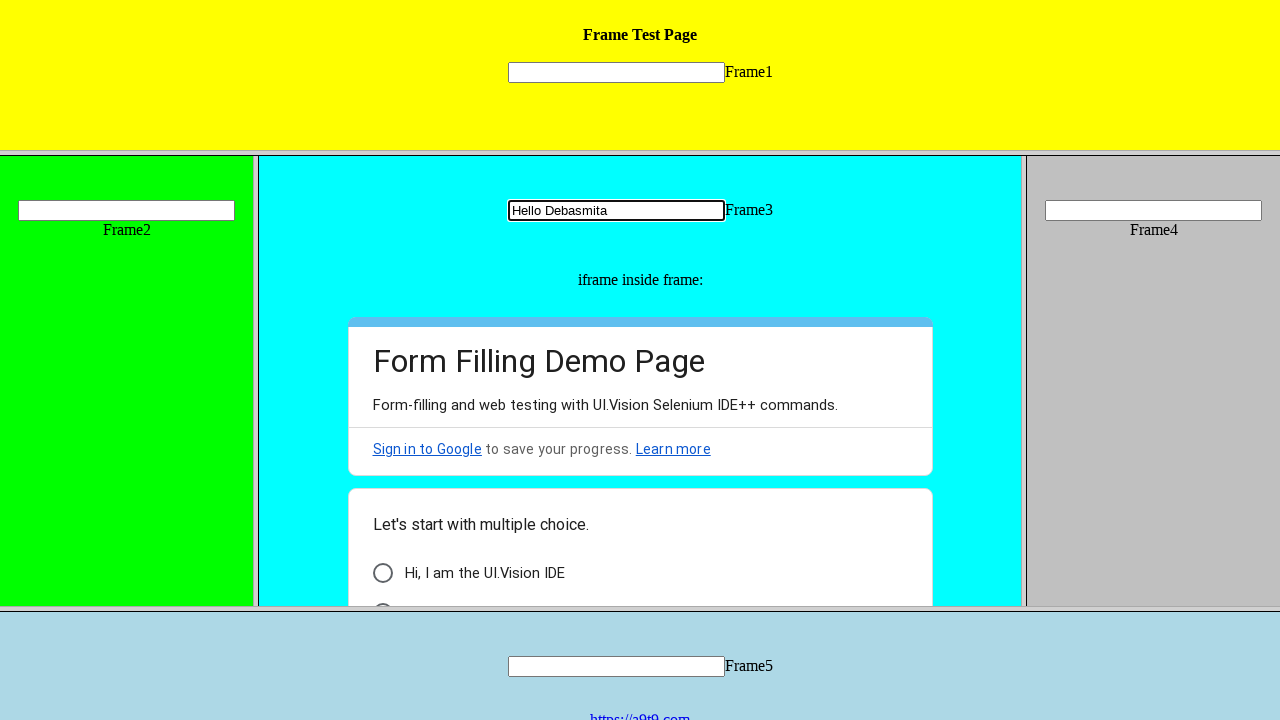

Filled text field in frame_2 with 'Hello Sudeep' on frame[src='frame_2.html'] >> internal:control=enter-frame >> input[name='mytext2
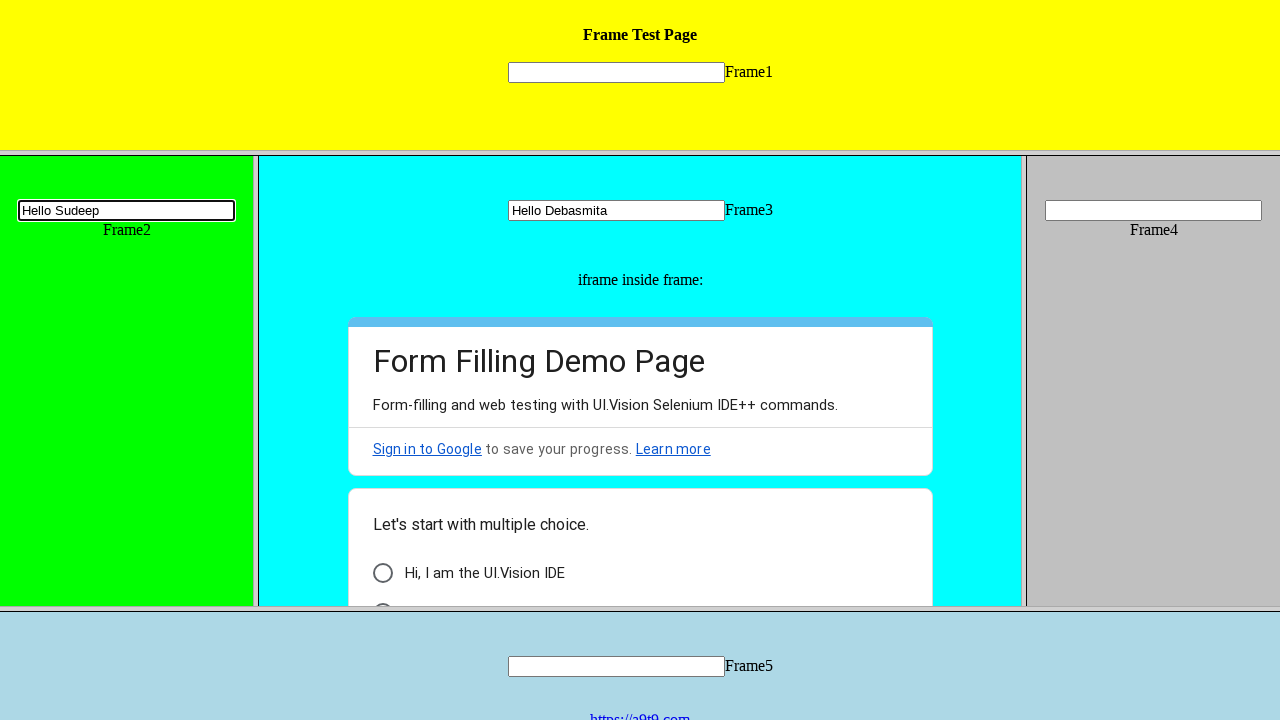

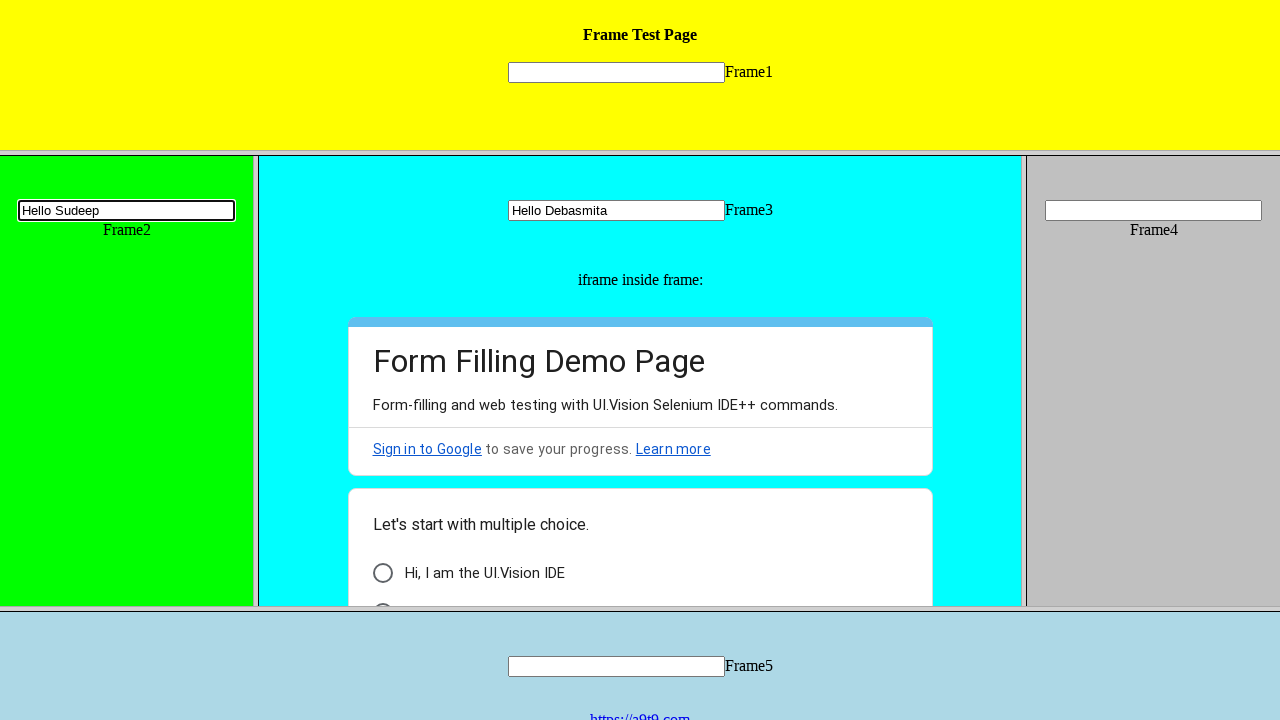